Tests opting out of A/B tests by first verifying the page shows an A/B test variation, then adding an opt-out cookie, refreshing, and confirming the page shows "No A/B Test".

Starting URL: http://the-internet.herokuapp.com/abtest

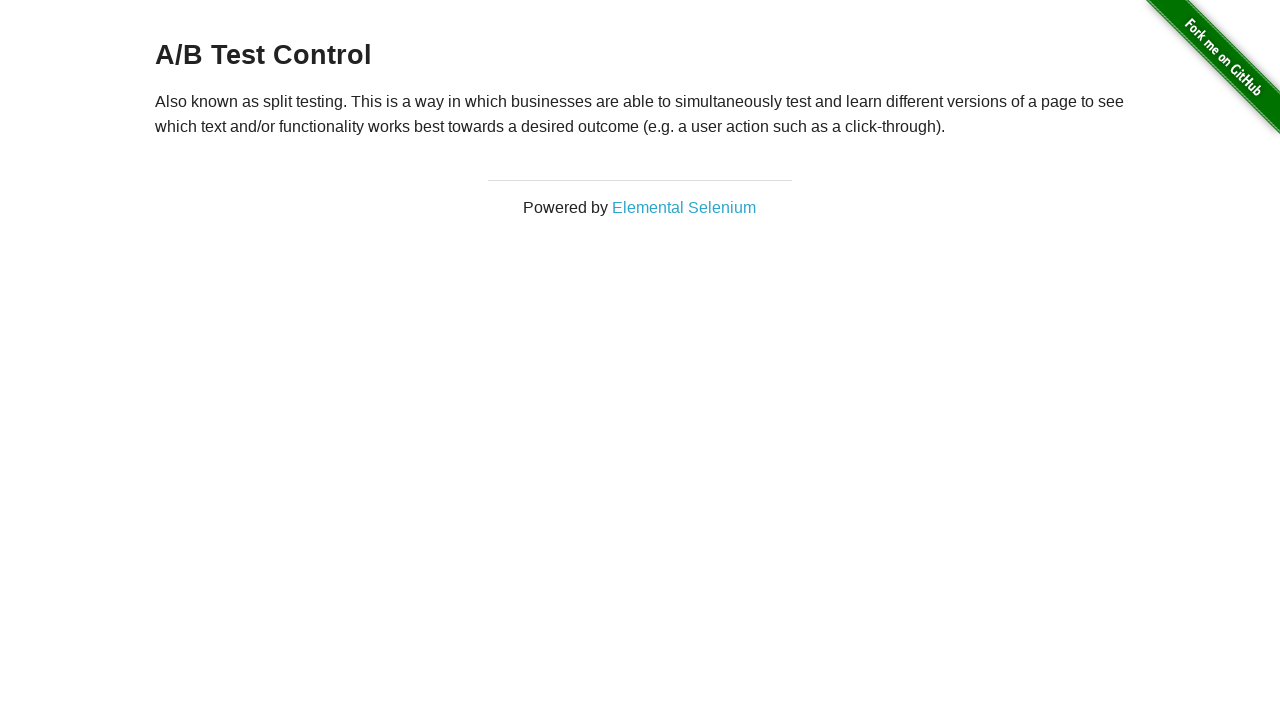

Located h3 heading element
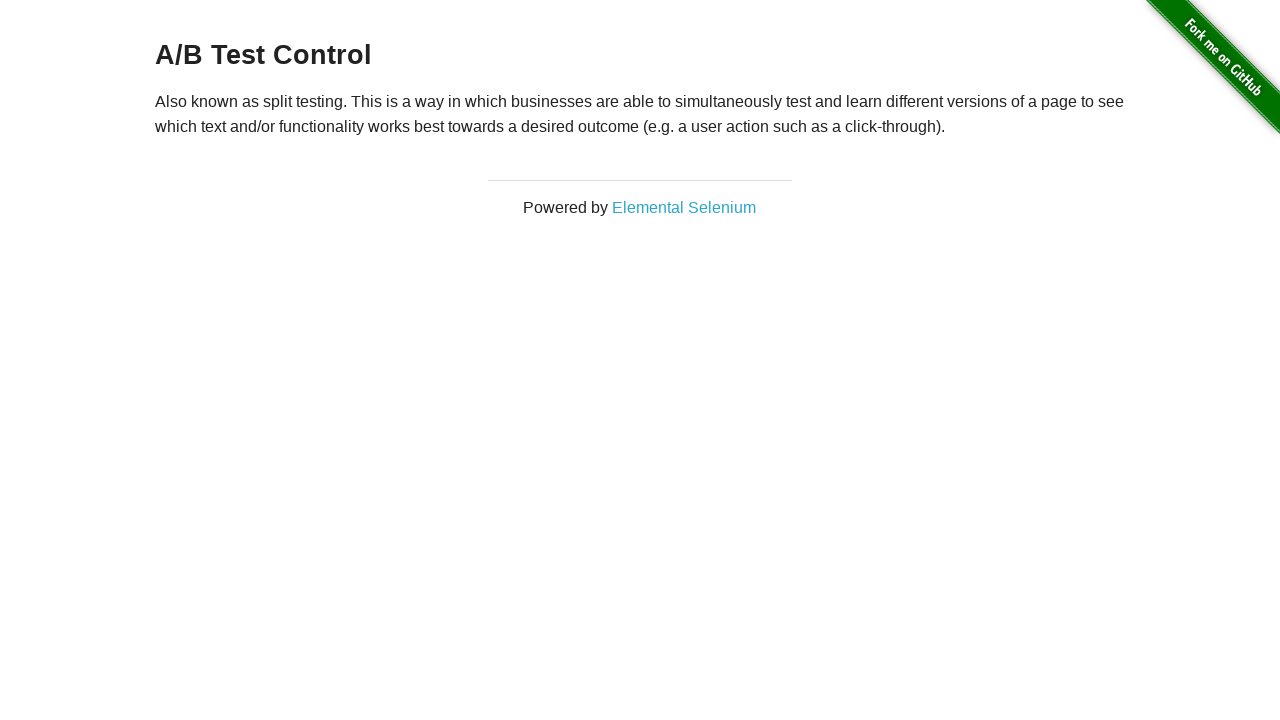

Retrieved heading text: A/B Test Control
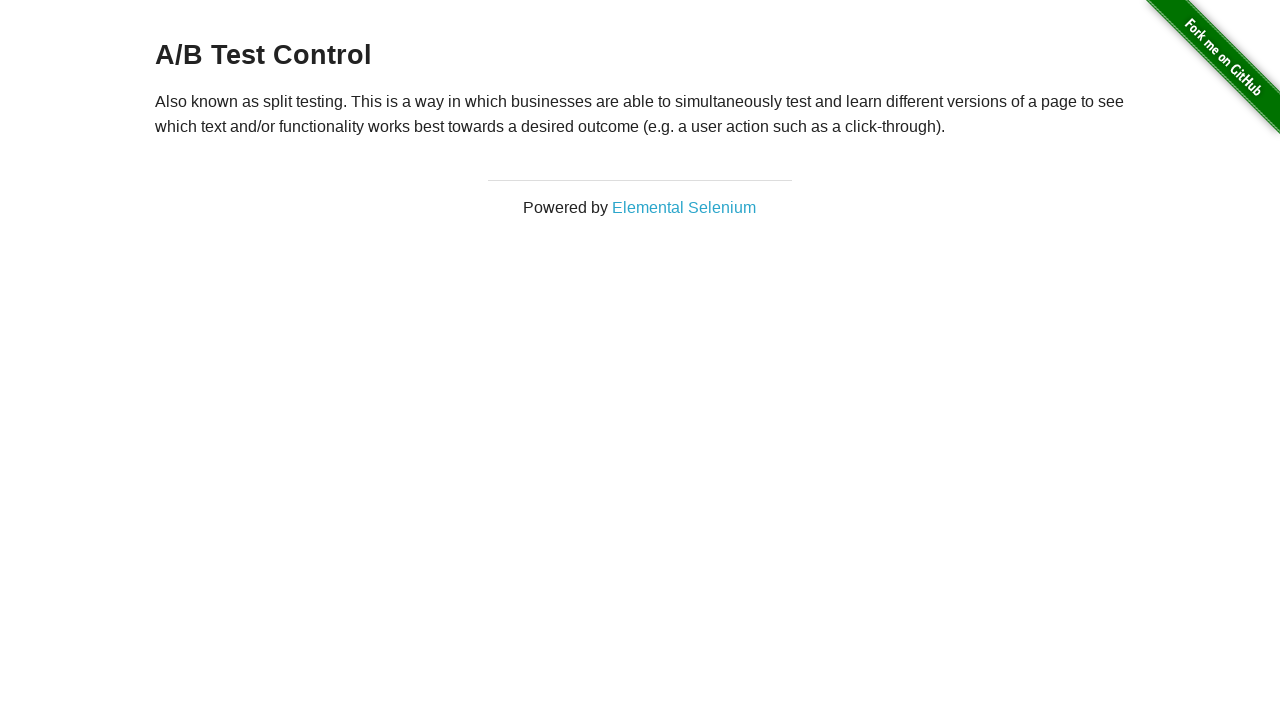

Verified page shows A/B test variation: A/B Test Control
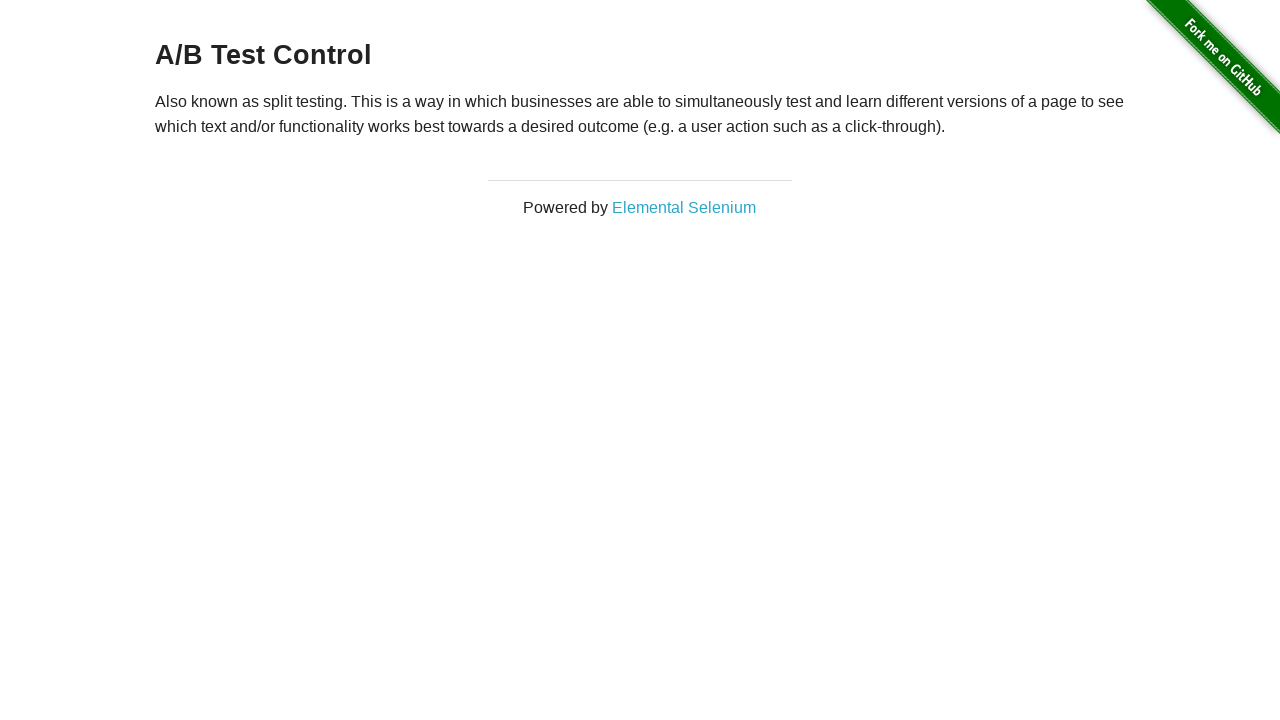

Added optimizelyOptOut cookie to context
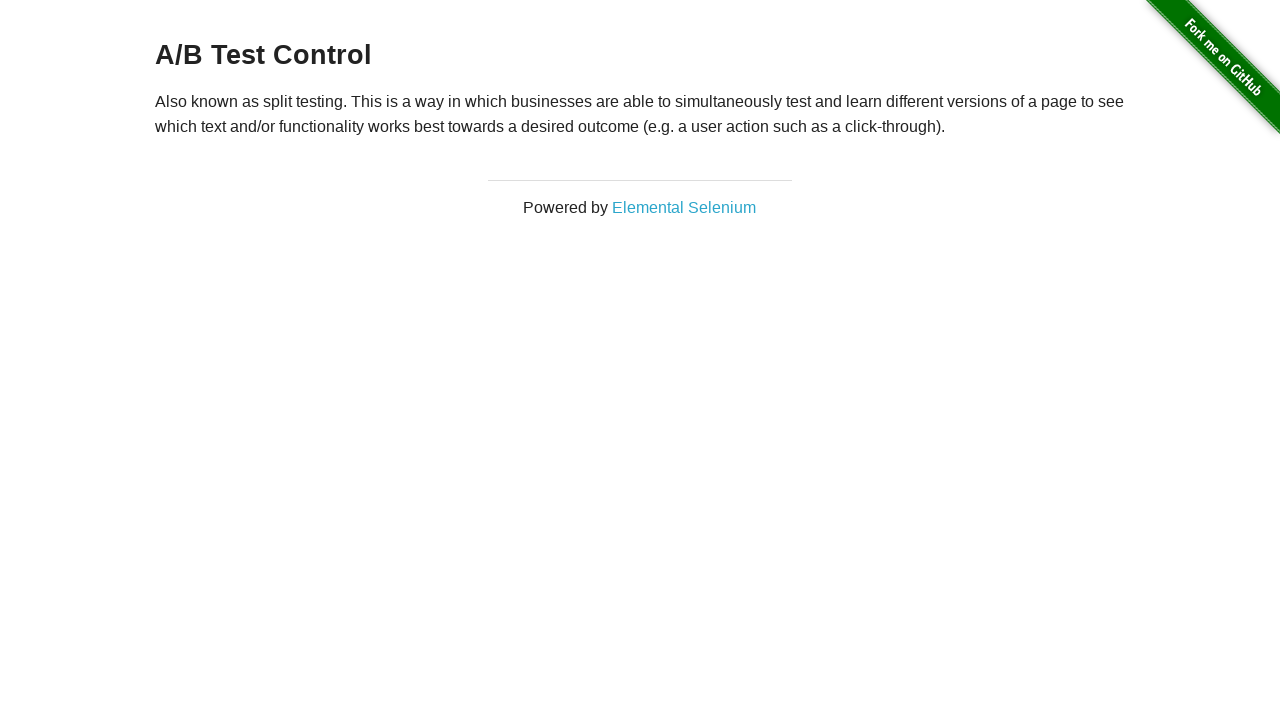

Reloaded page after adding opt-out cookie
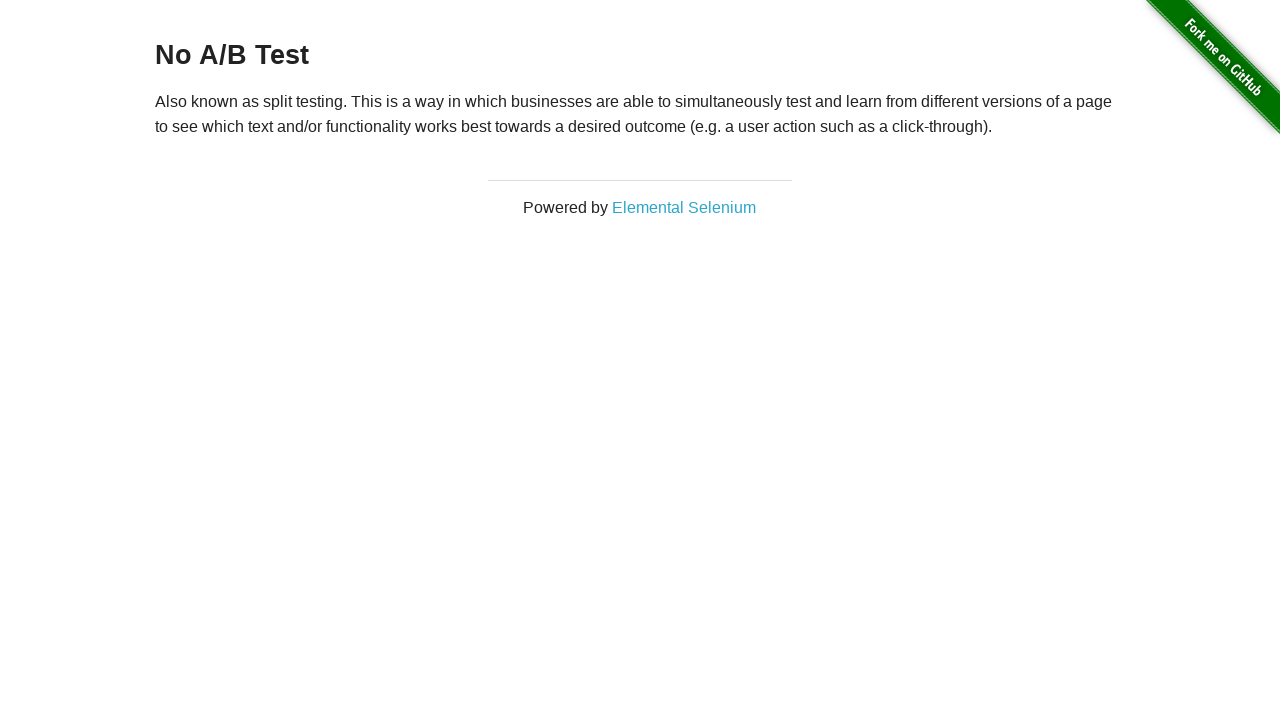

Retrieved heading text after reload: No A/B Test
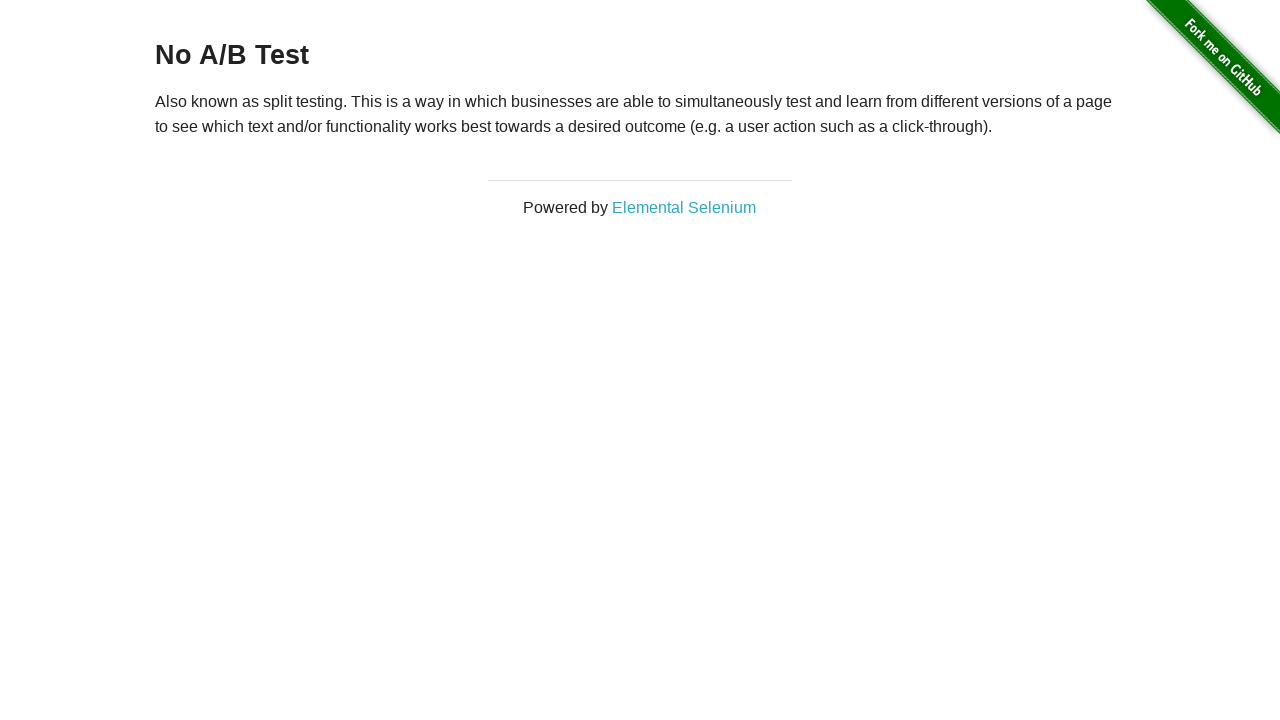

Verified page shows 'No A/B Test' after opting out
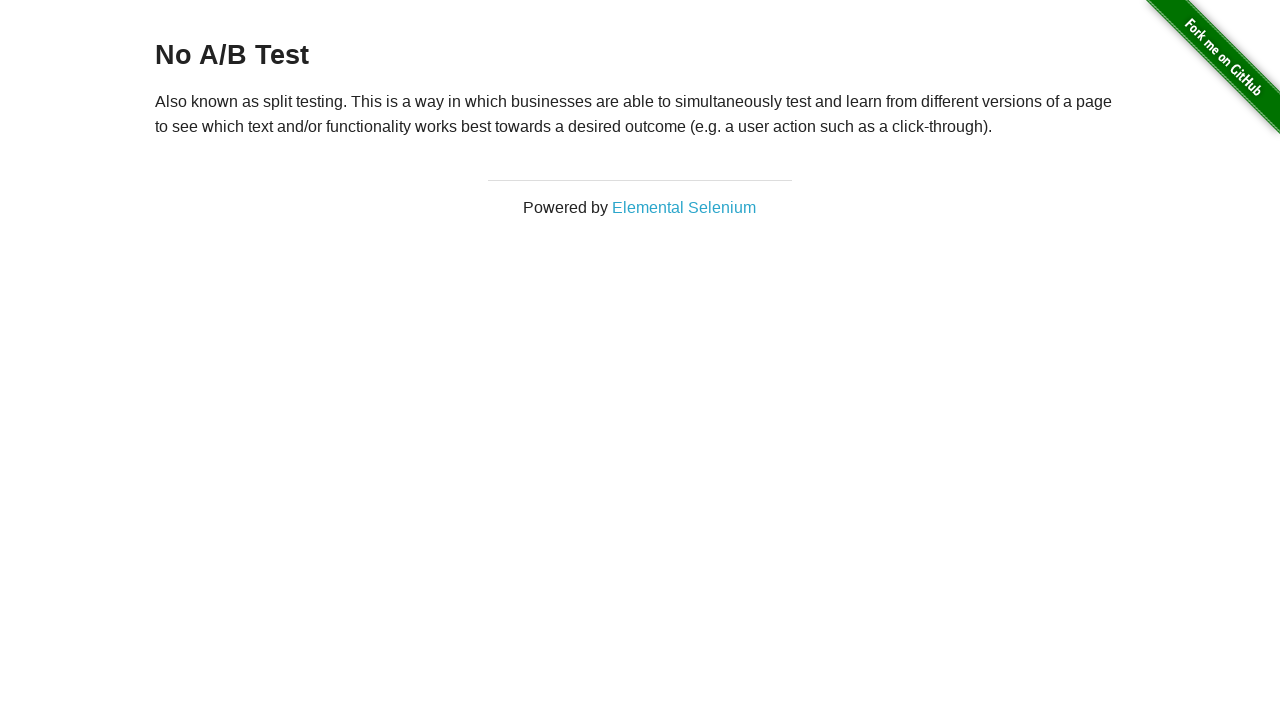

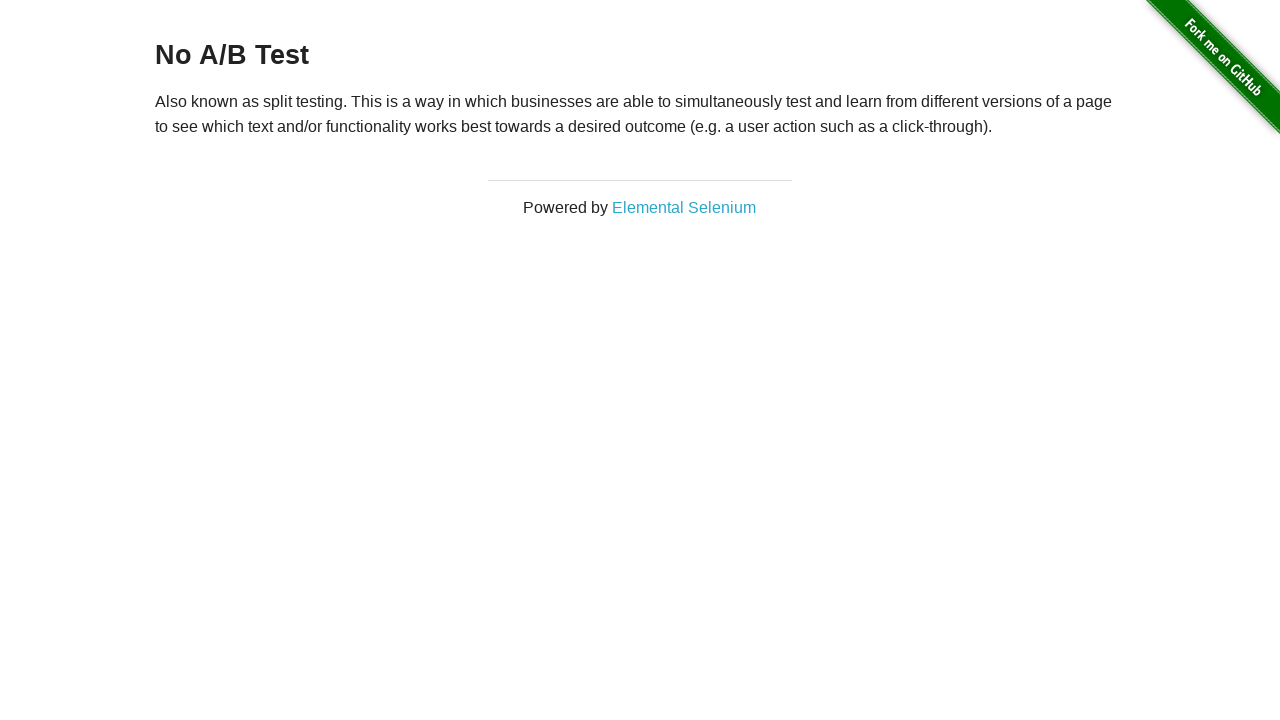